Tests a registration form by filling in name, email, password fields, selecting gender from dropdown, and submitting the form to verify successful submission message.

Starting URL: https://rahulshettyacademy.com/angularpractice/

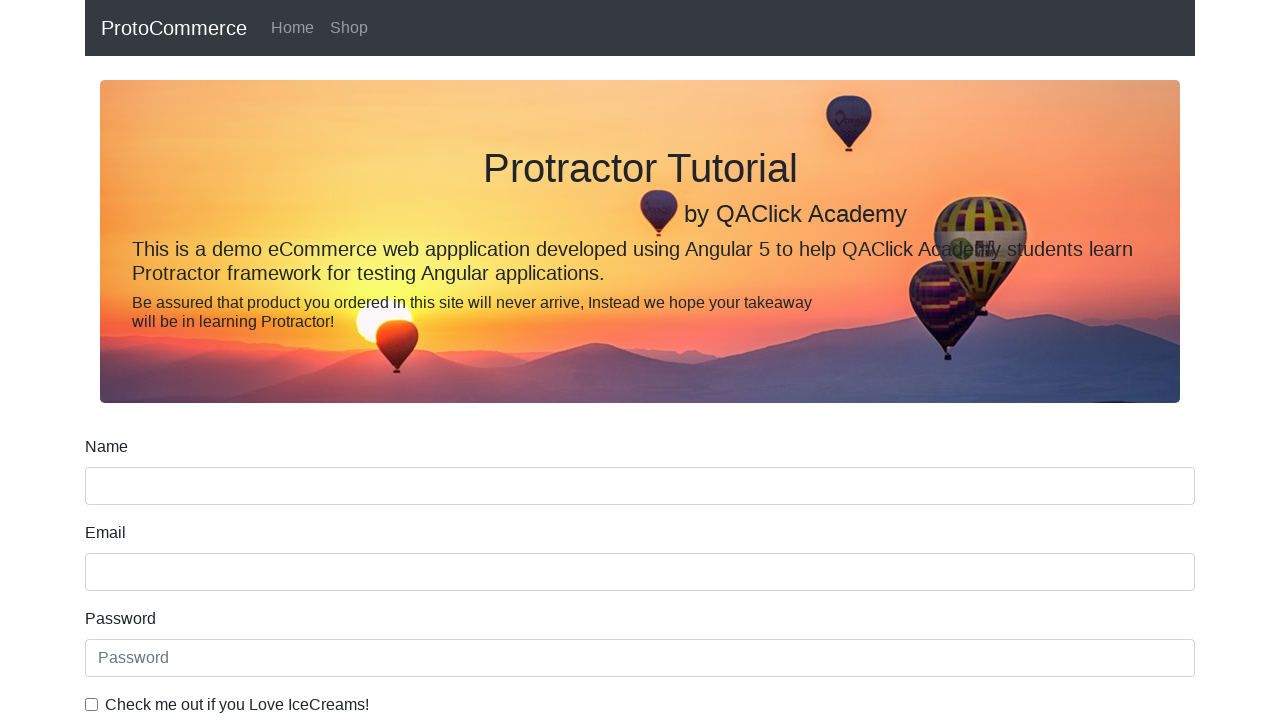

Filled name field with 'John Martinez' on input[name='name']
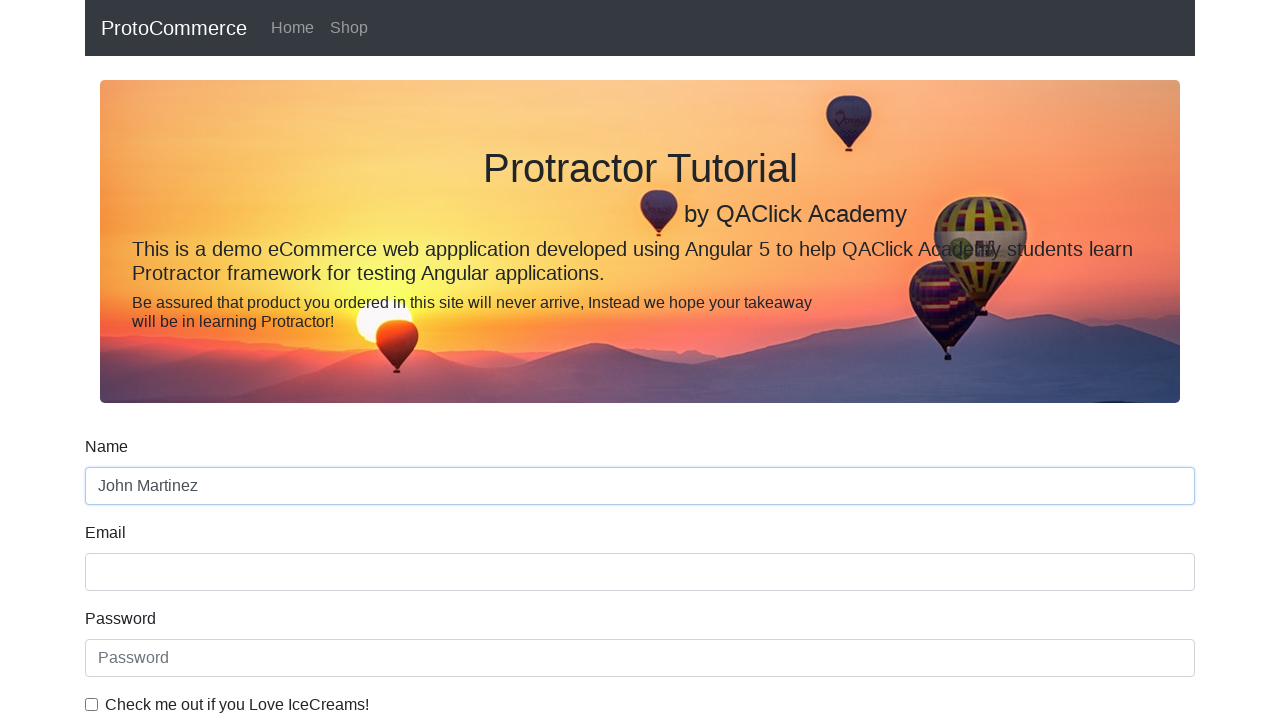

Filled email field with 'john.martinez@testmail.com' on input[name='email']
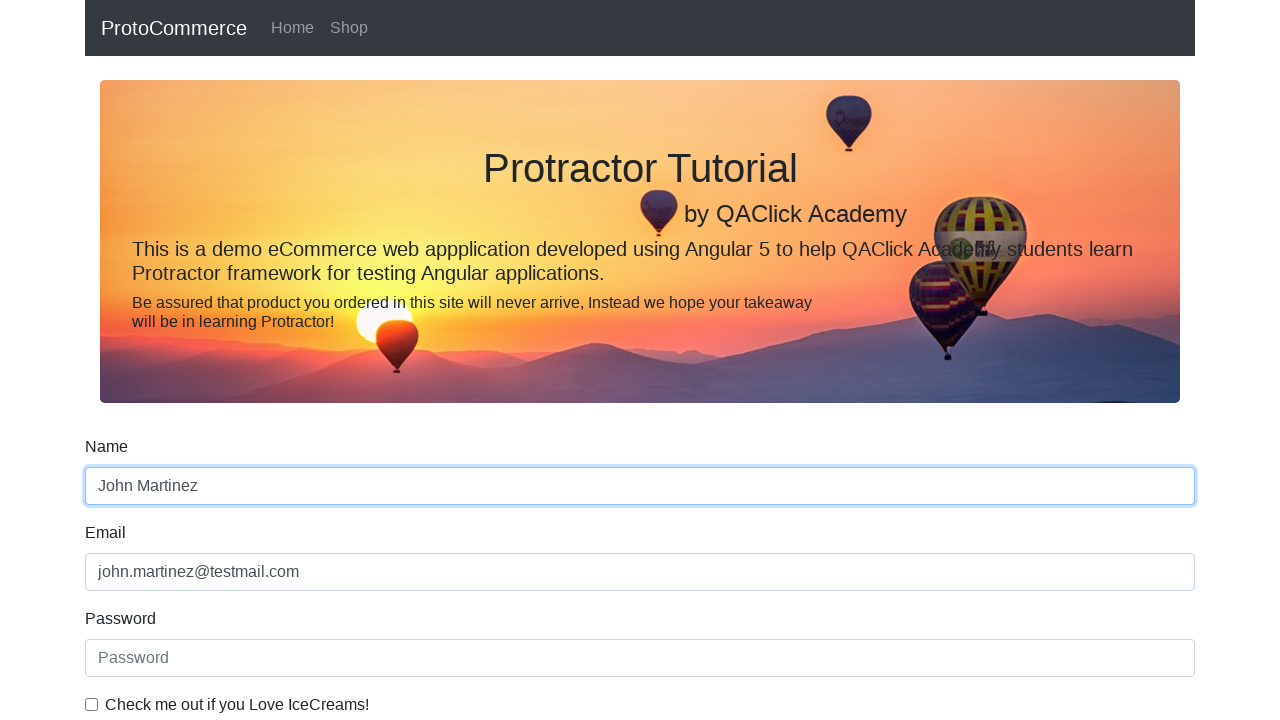

Filled password field with 'SecurePass456' on input#exampleInputPassword1
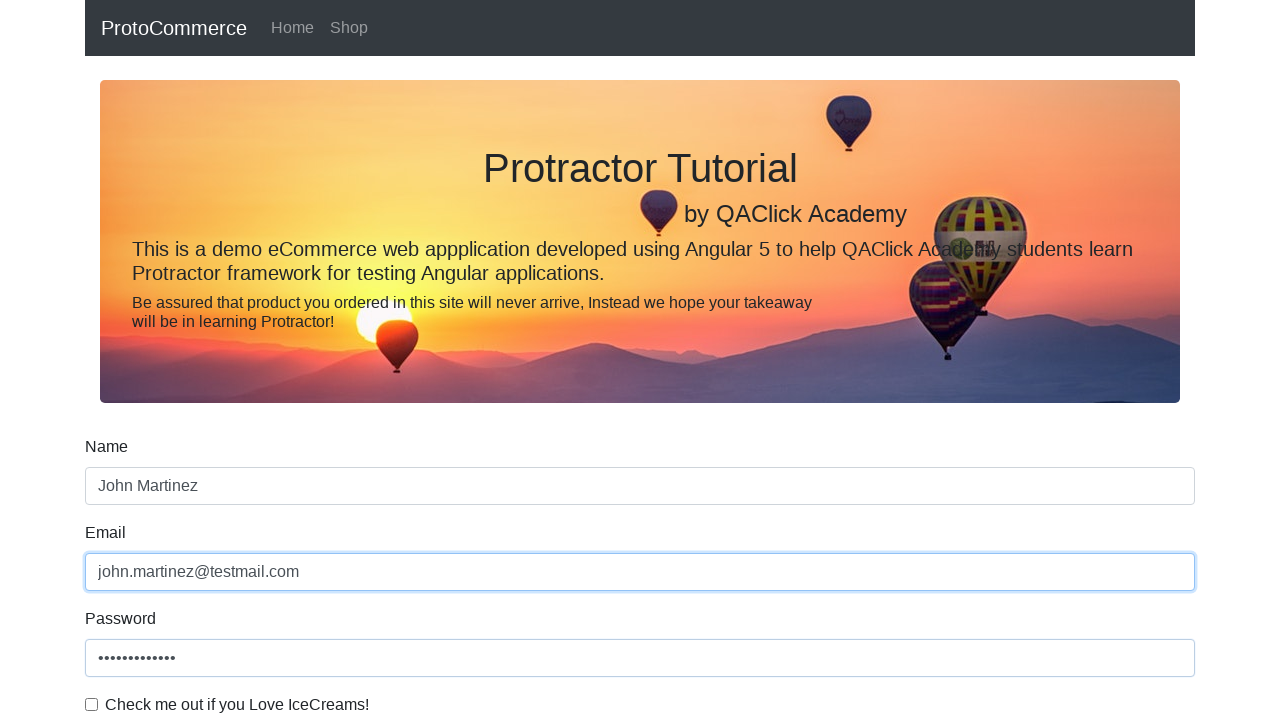

Selected 'Male' from gender dropdown on select#exampleFormControlSelect1
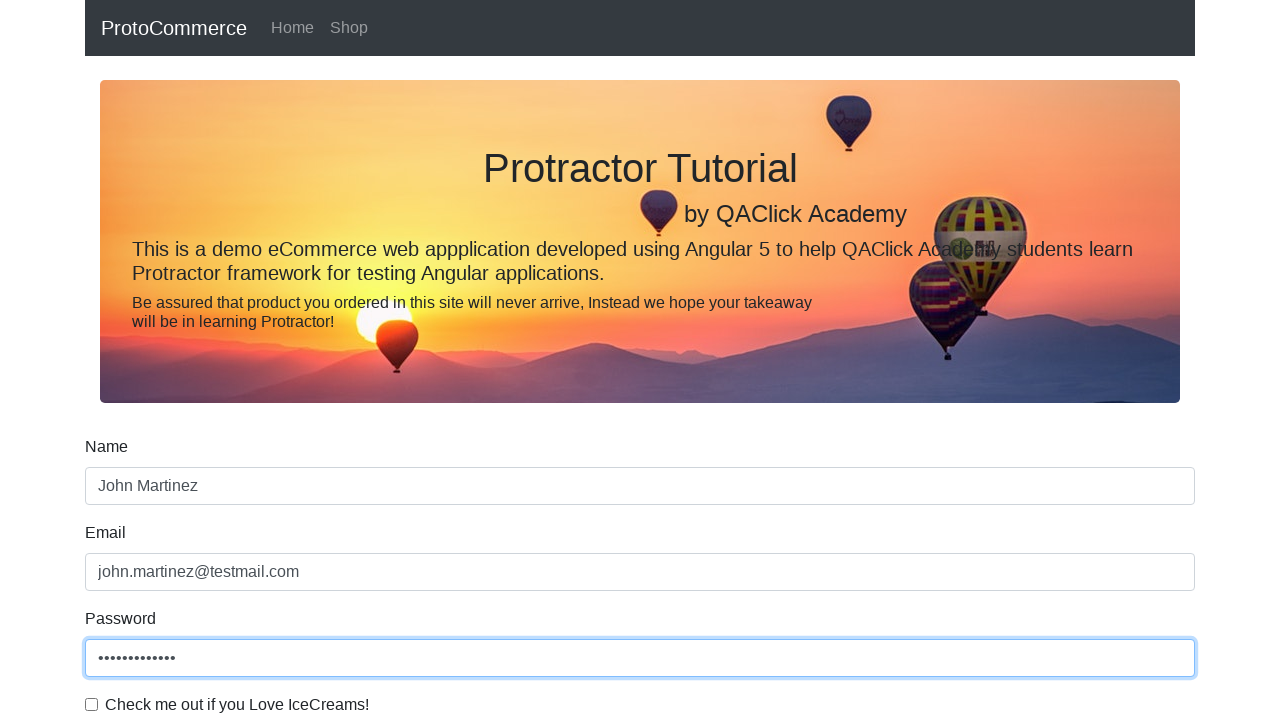

Clicked submit button to complete form submission at (123, 491) on input.btn.btn-success
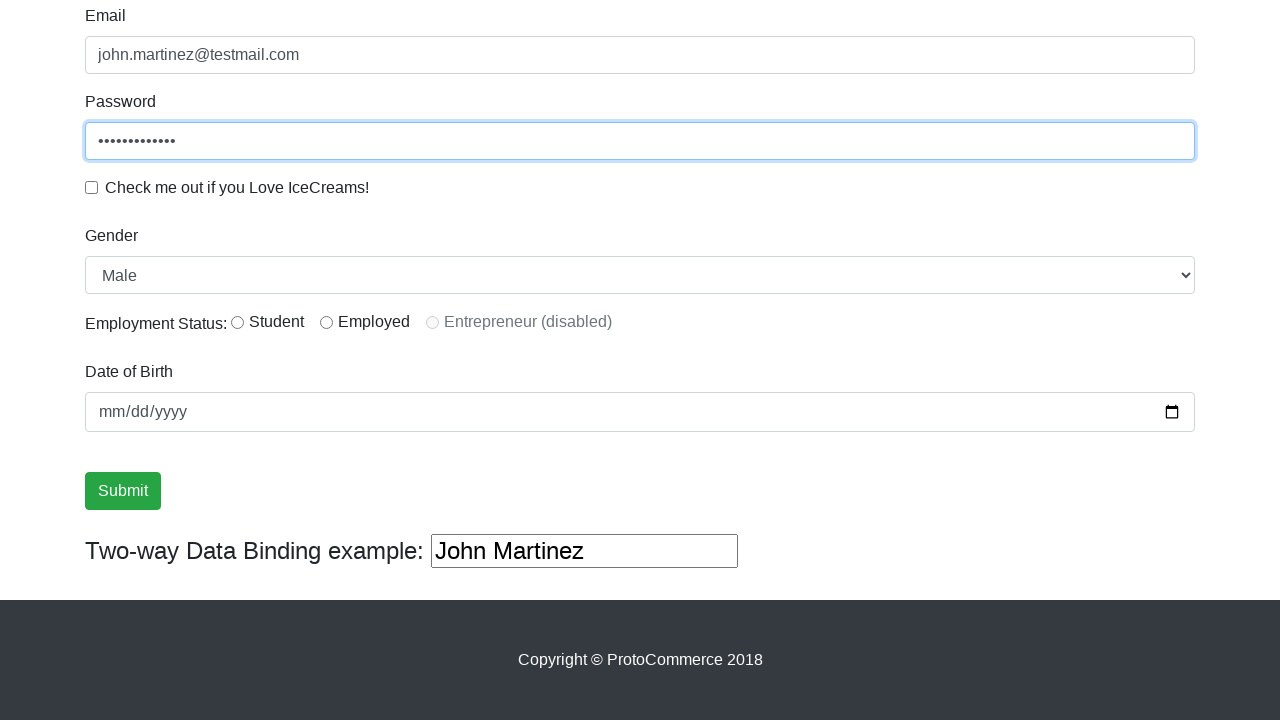

Form submission successful - success message appeared
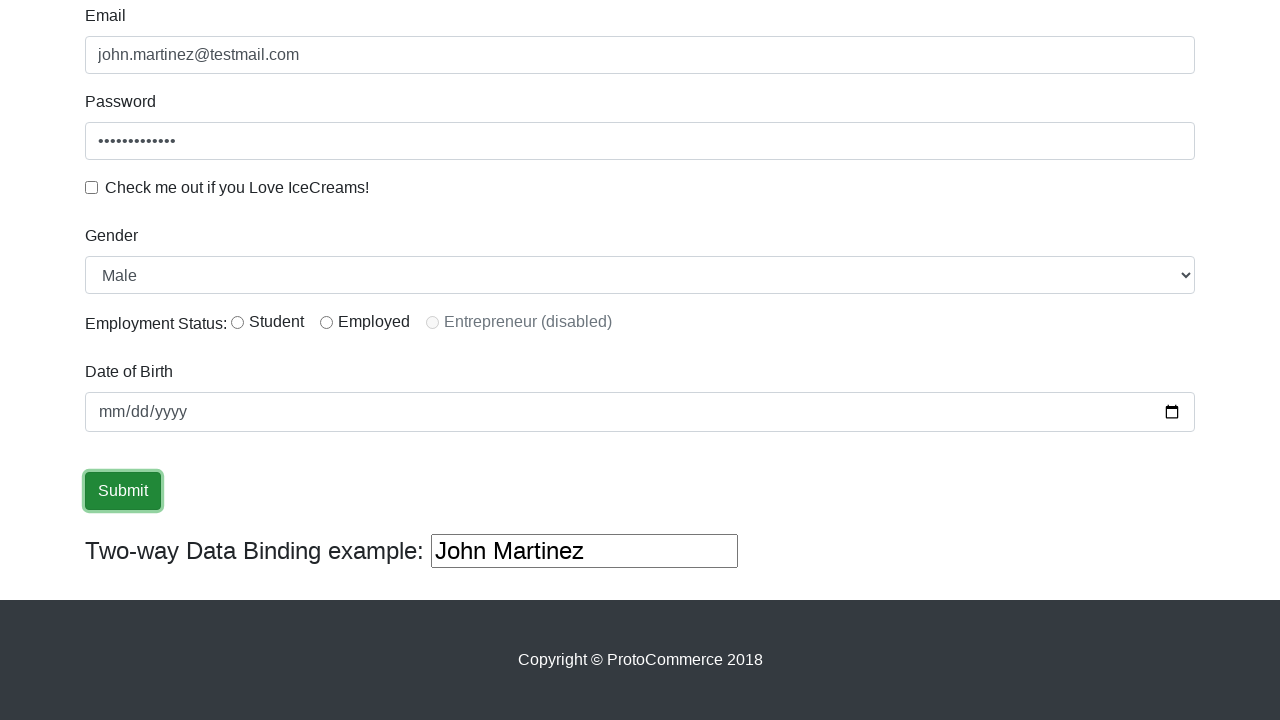

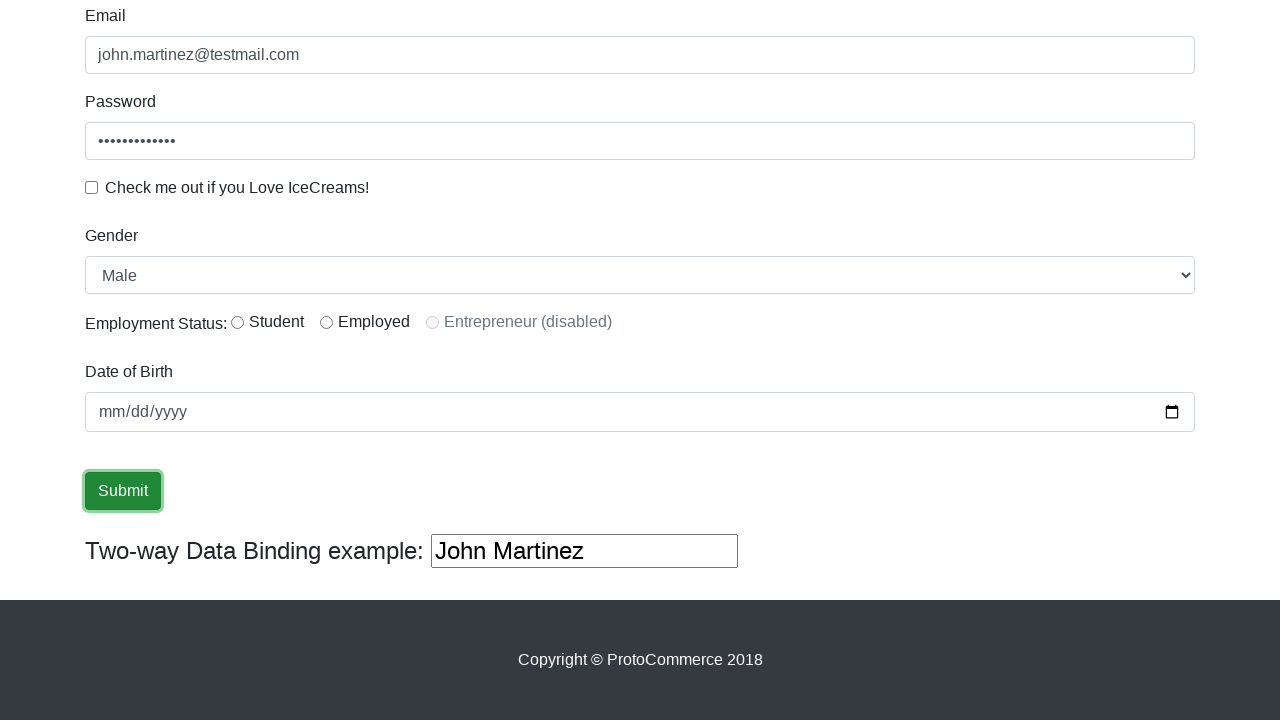